Navigates to demoblaze.com and waits for a specific product element to be visible

Starting URL: https://demoblaze.com/

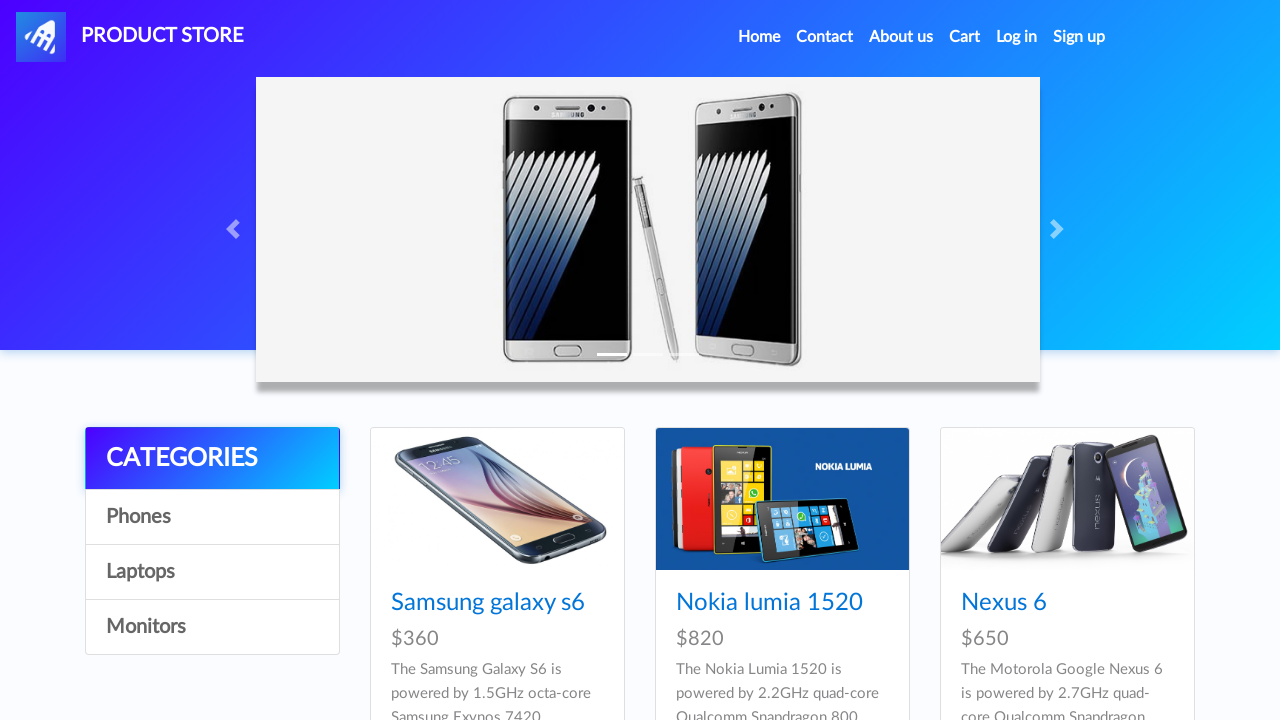

Waited for product element to be visible
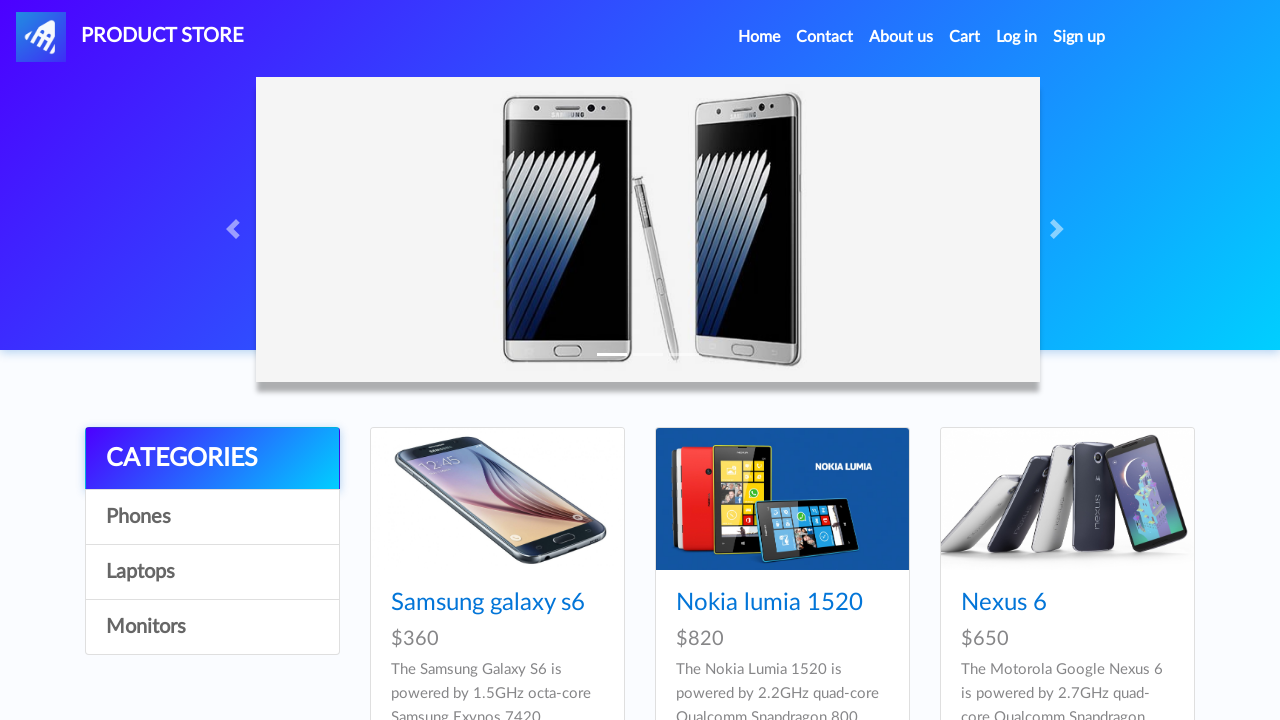

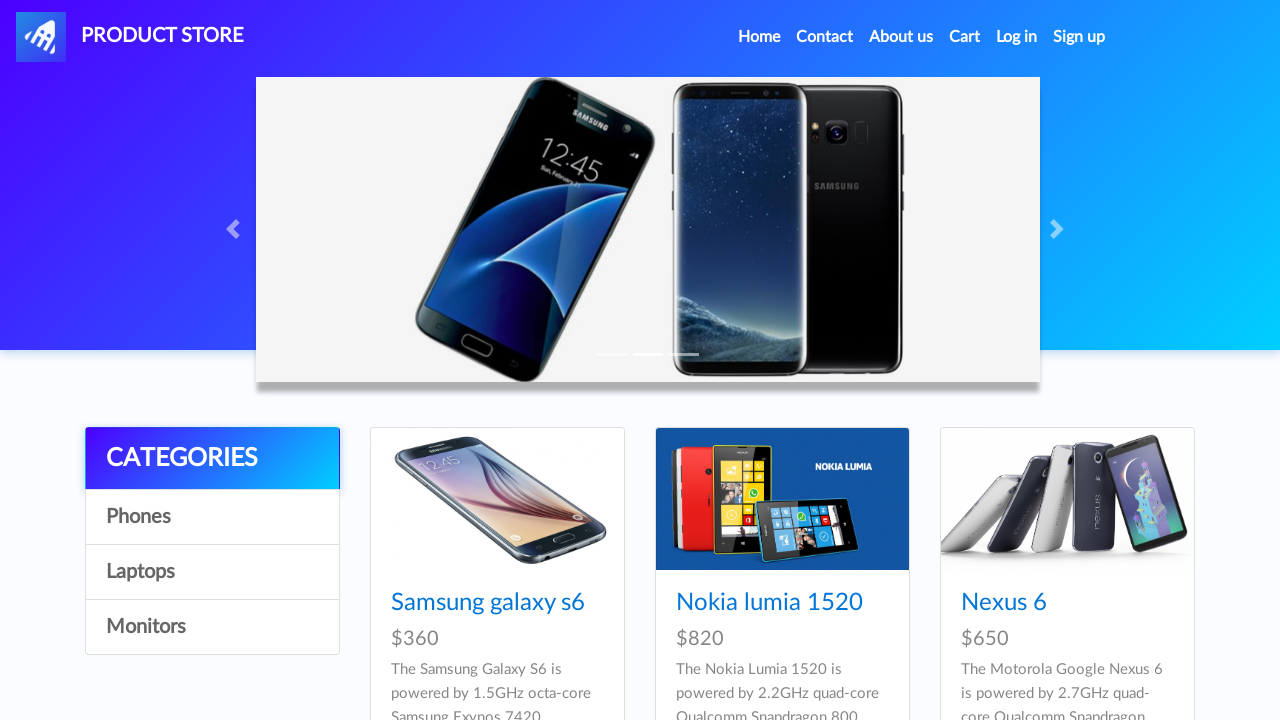